Tests adding a laptop to the shopping cart by navigating to the Laptops category, selecting a Sony Vaio i5 laptop, and clicking the Add to Cart button

Starting URL: https://www.demoblaze.com

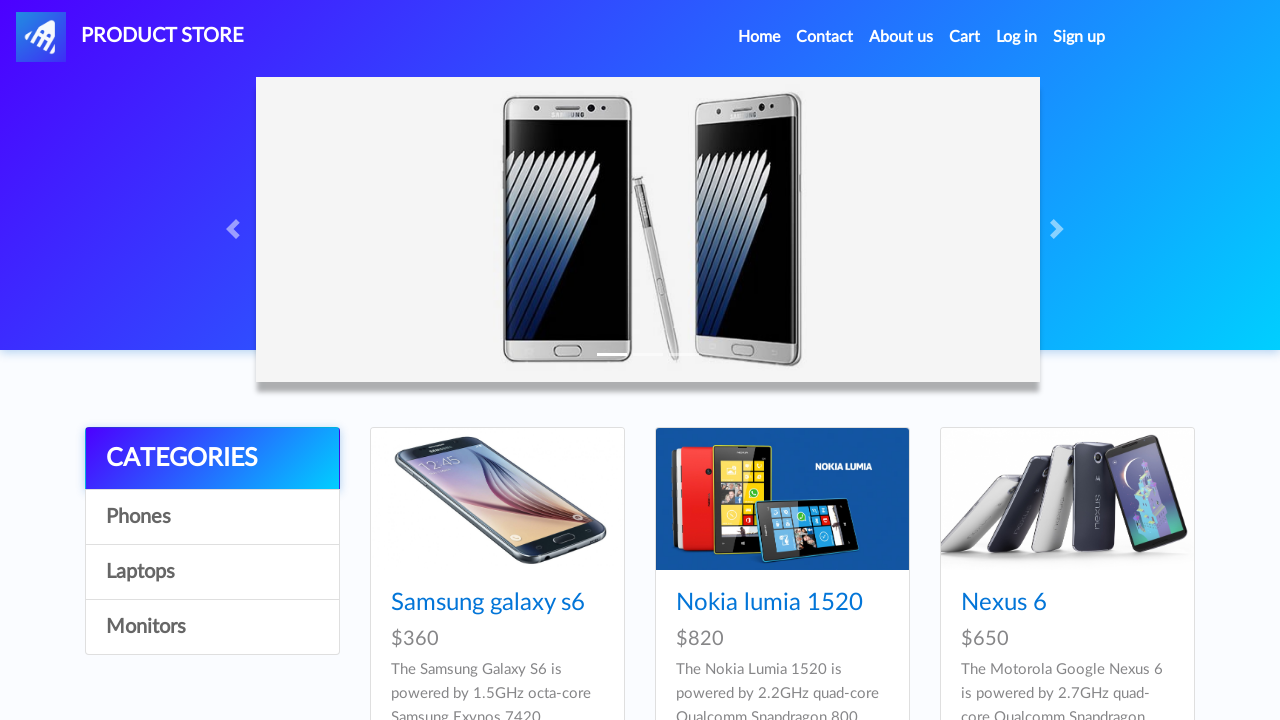

Clicked on Laptops category at (212, 572) on xpath=/html/body/div[5]/div/div[1]/div/a[3]
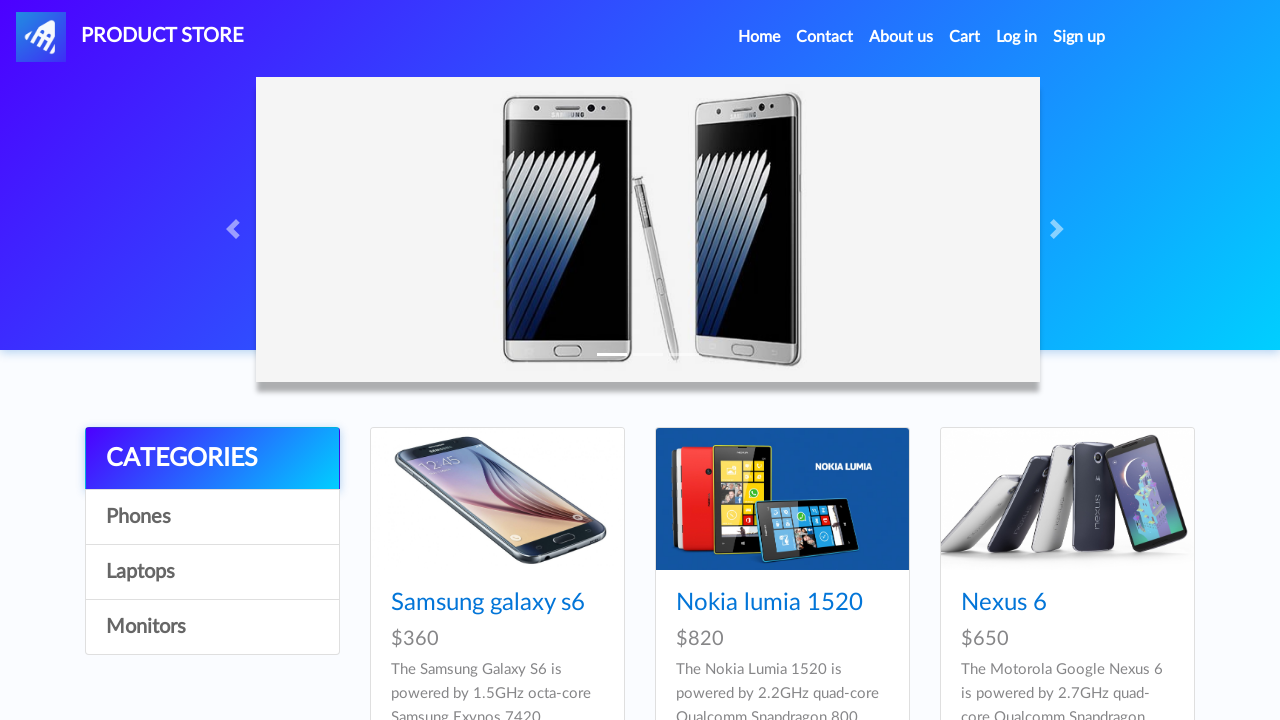

Waited for laptop products to load
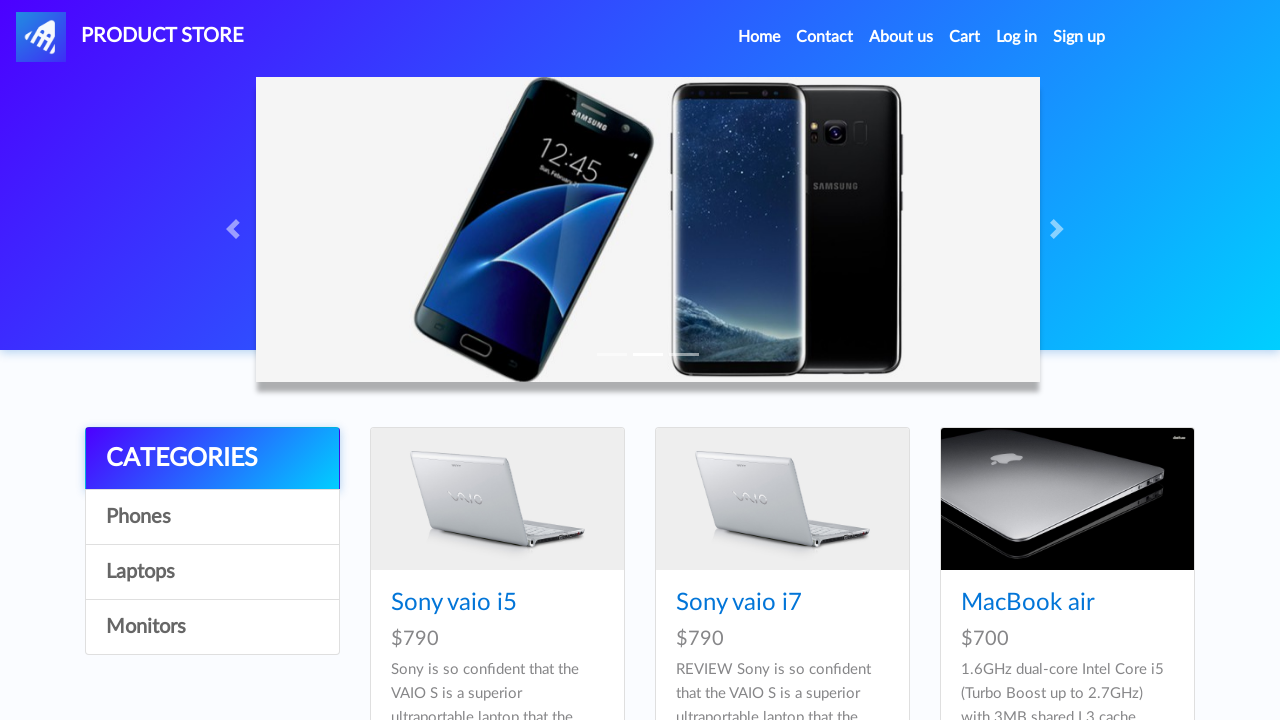

Clicked on Sony Vaio i5 laptop at (454, 603) on xpath=//*[@id='tbodyid']/div[1]/div/div/h4/a
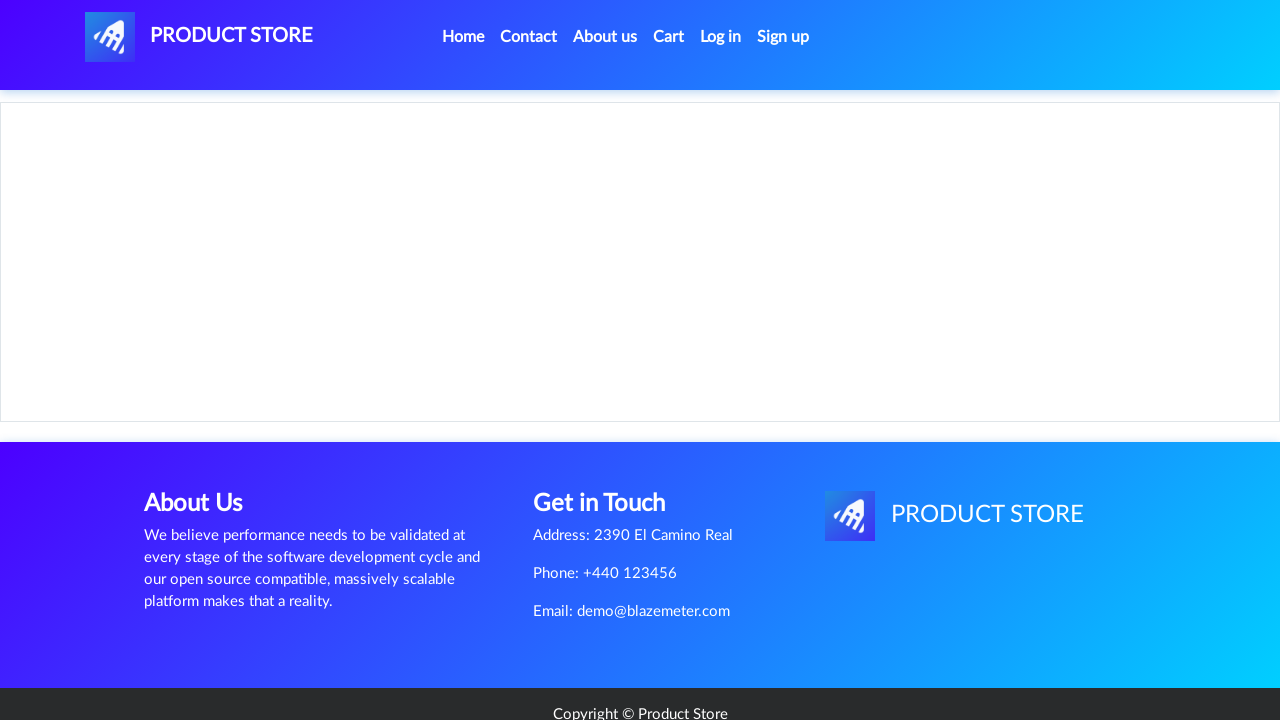

Waited for product details page to load
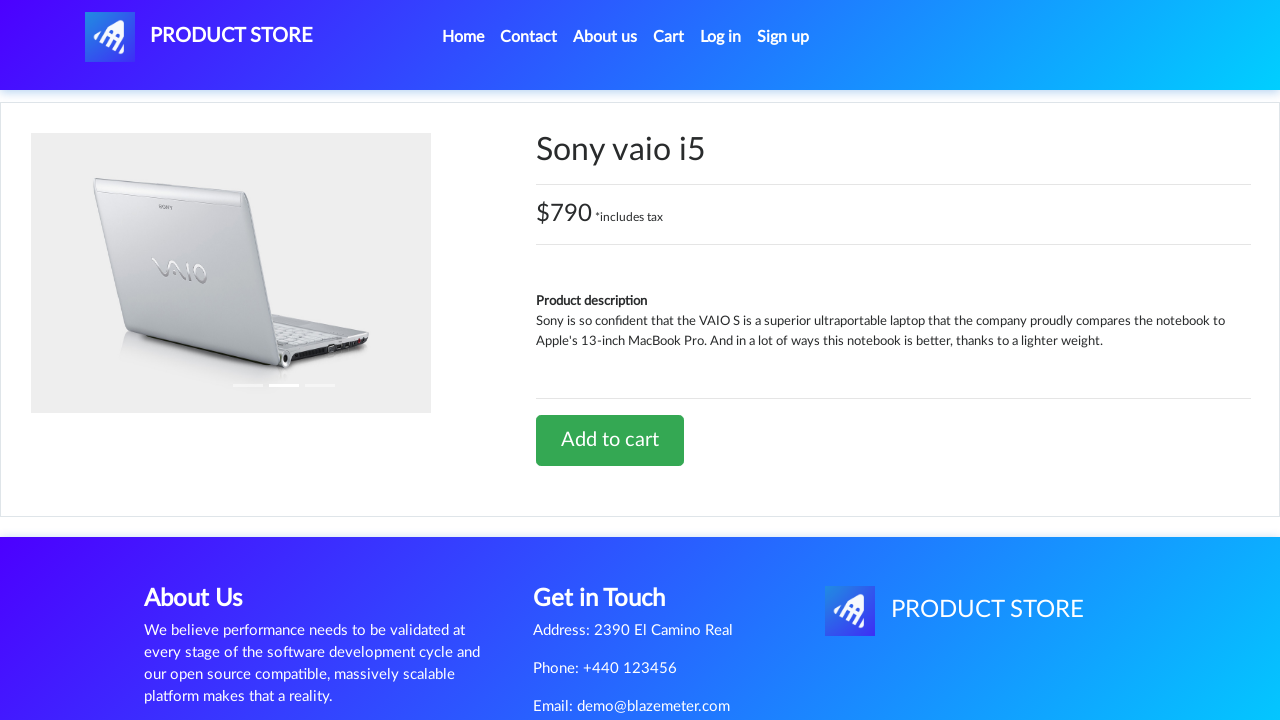

Clicked Add to Cart button at (610, 440) on xpath=//*[@id='tbodyid']/div[2]/div/a
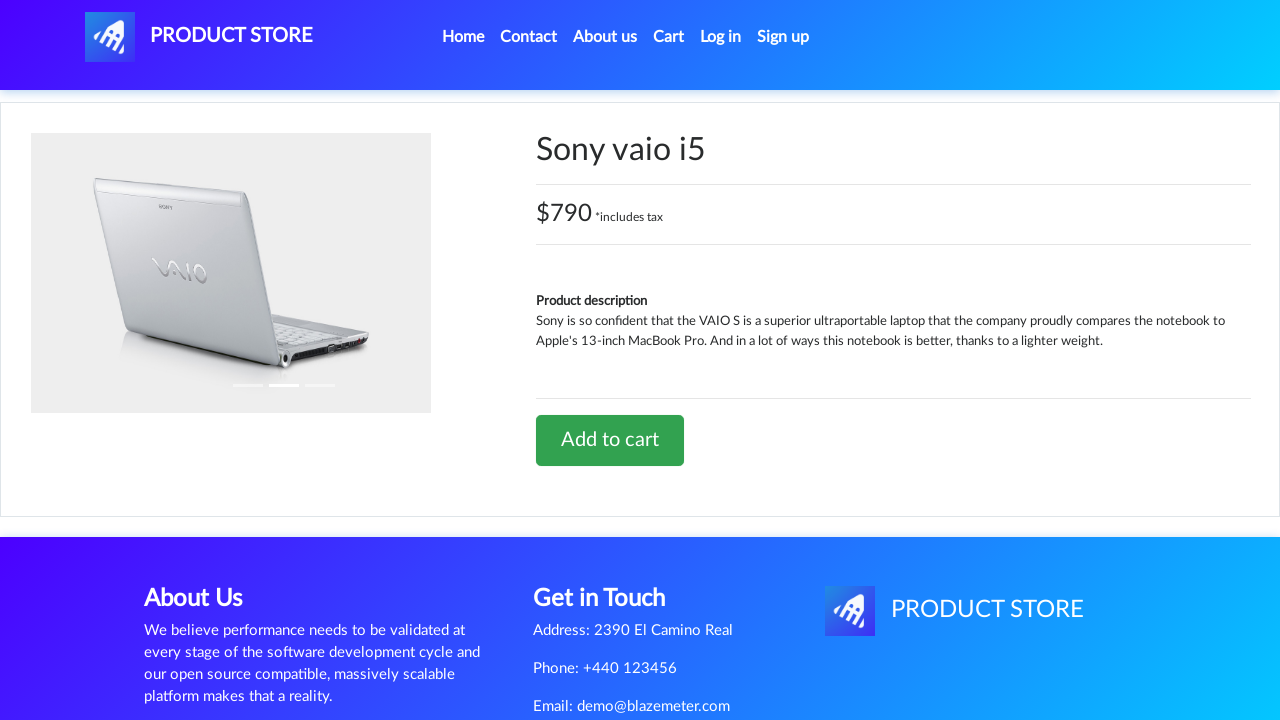

Set up alert dialog handler to accept confirmation
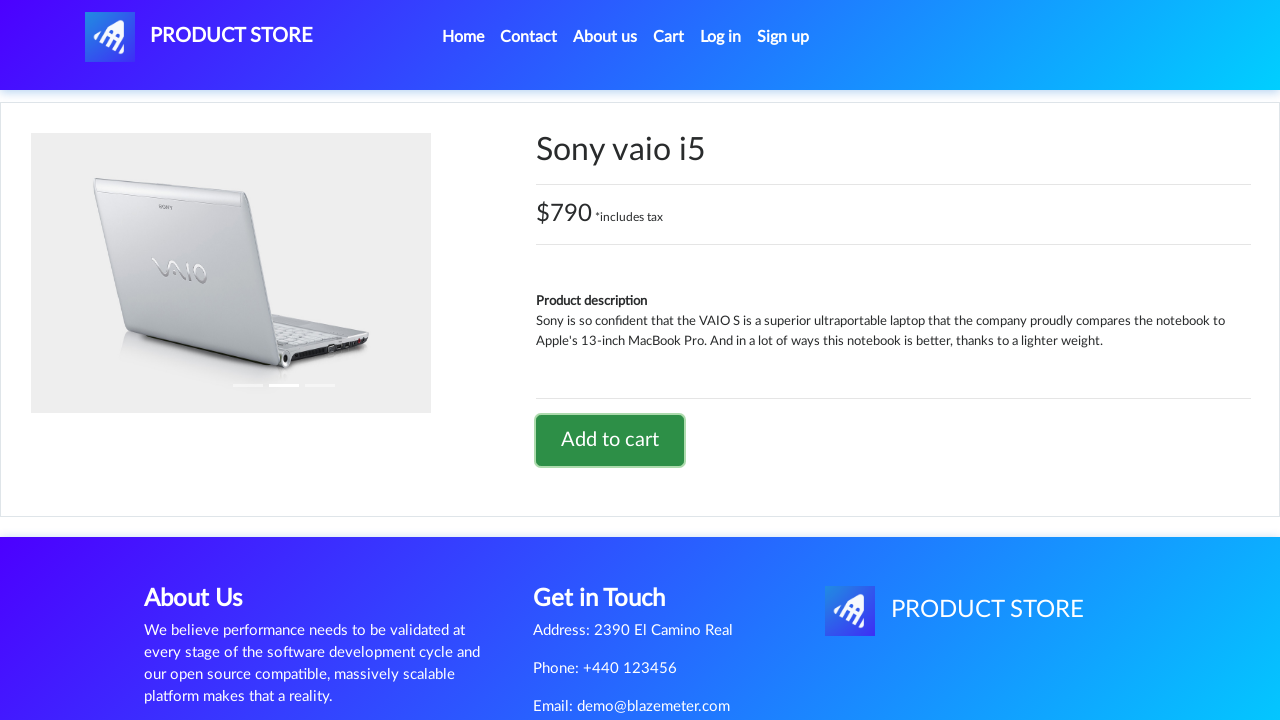

Waited for cart update to complete
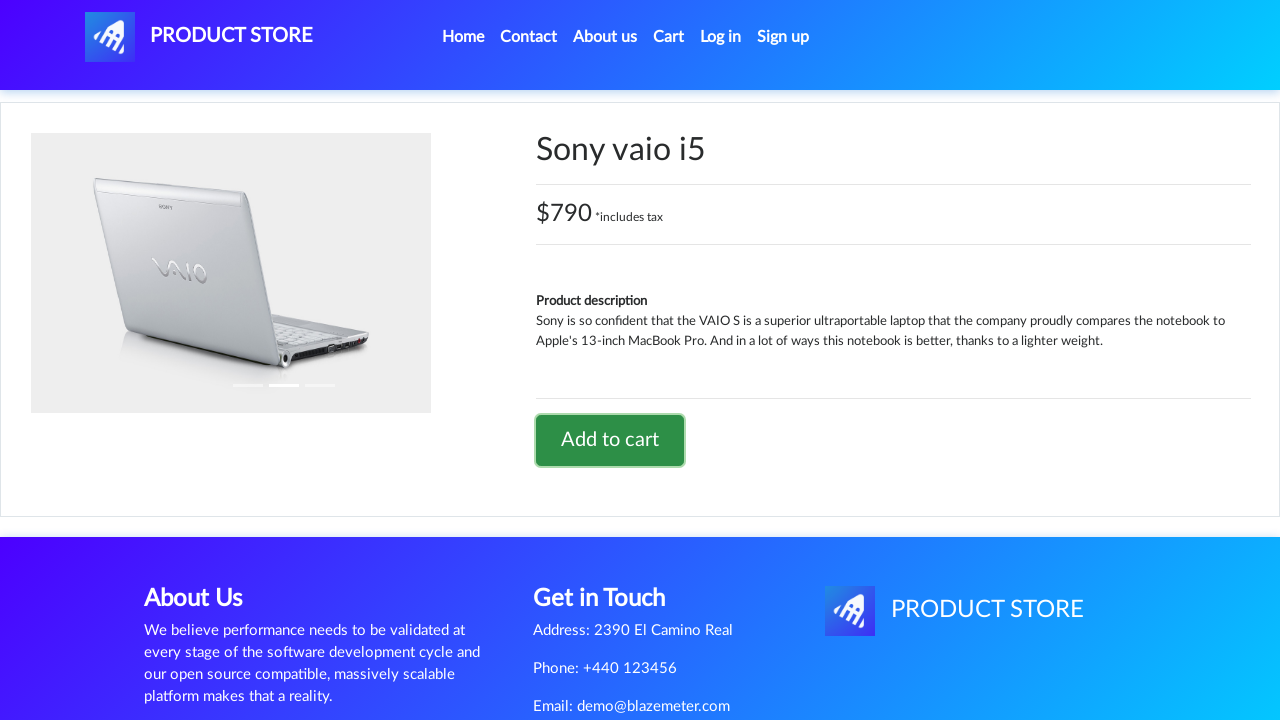

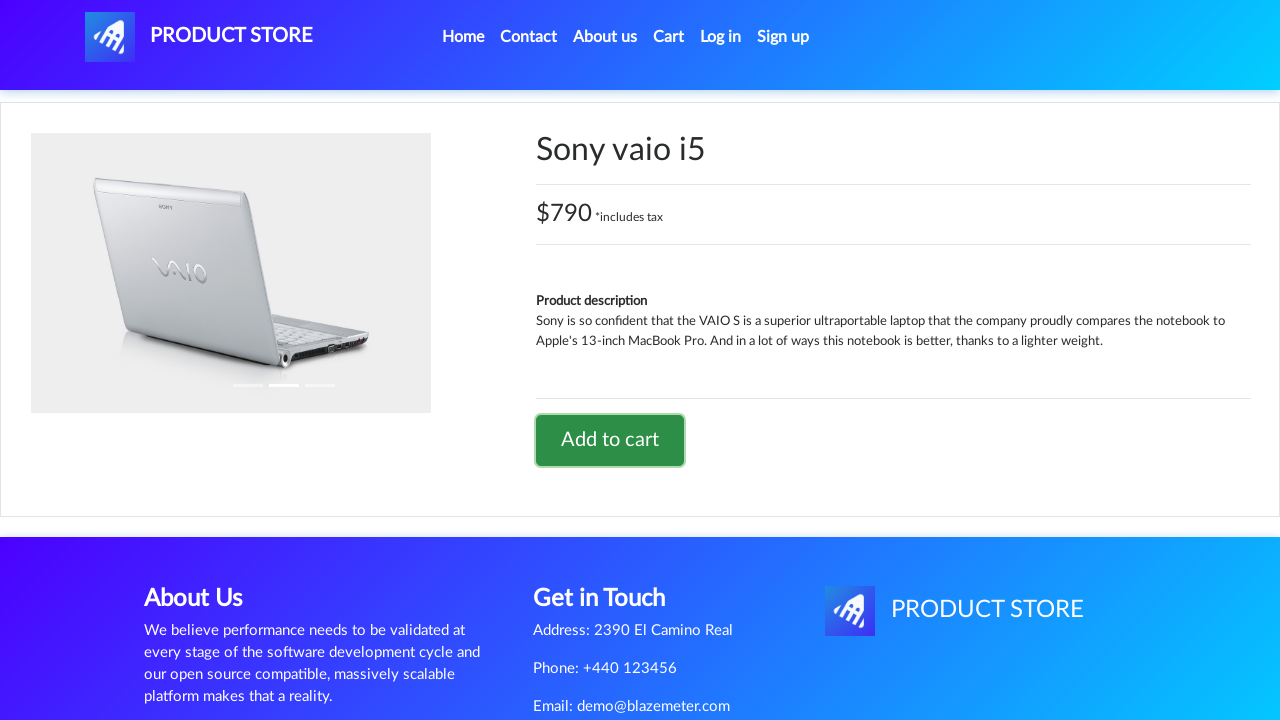